Tests adding a todo item to verify reporting functionality by entering text and submitting via Enter key.

Starting URL: https://lambdatest.github.io/sample-todo-app/

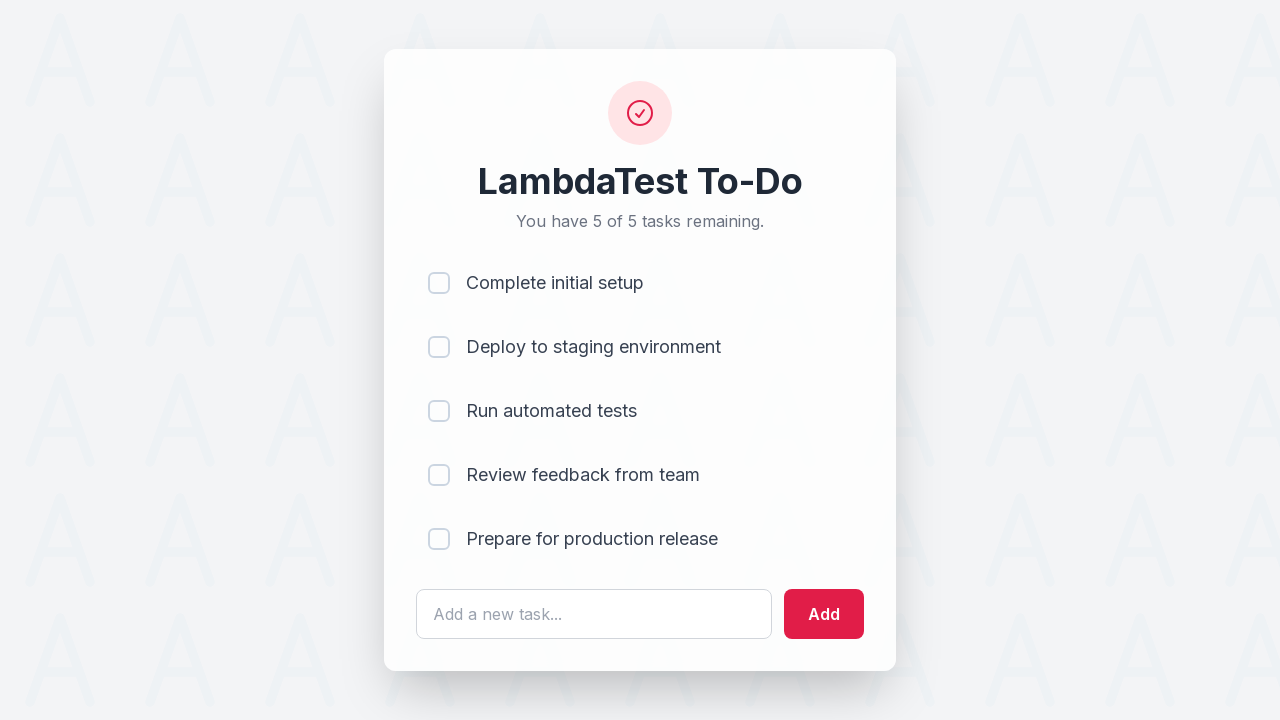

Entered 'Learn JavaScript' in the todo input field on #sampletodotext
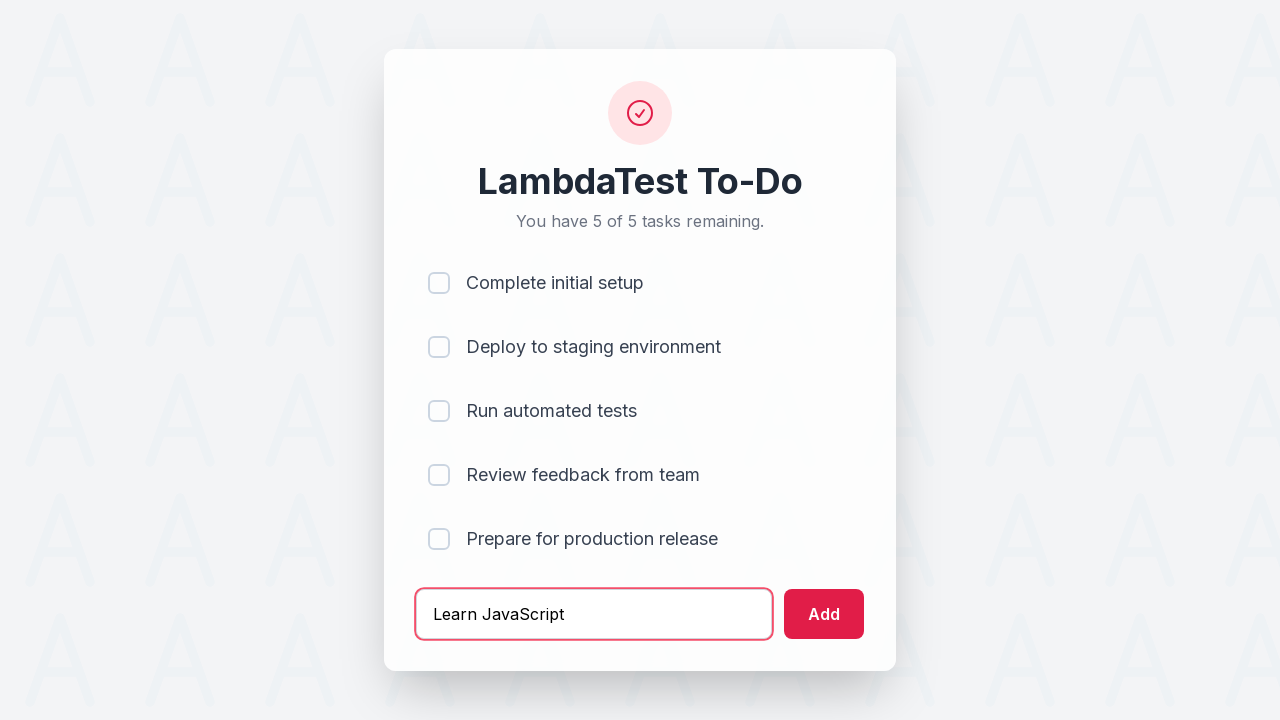

Pressed Enter key to submit the todo item on #sampletodotext
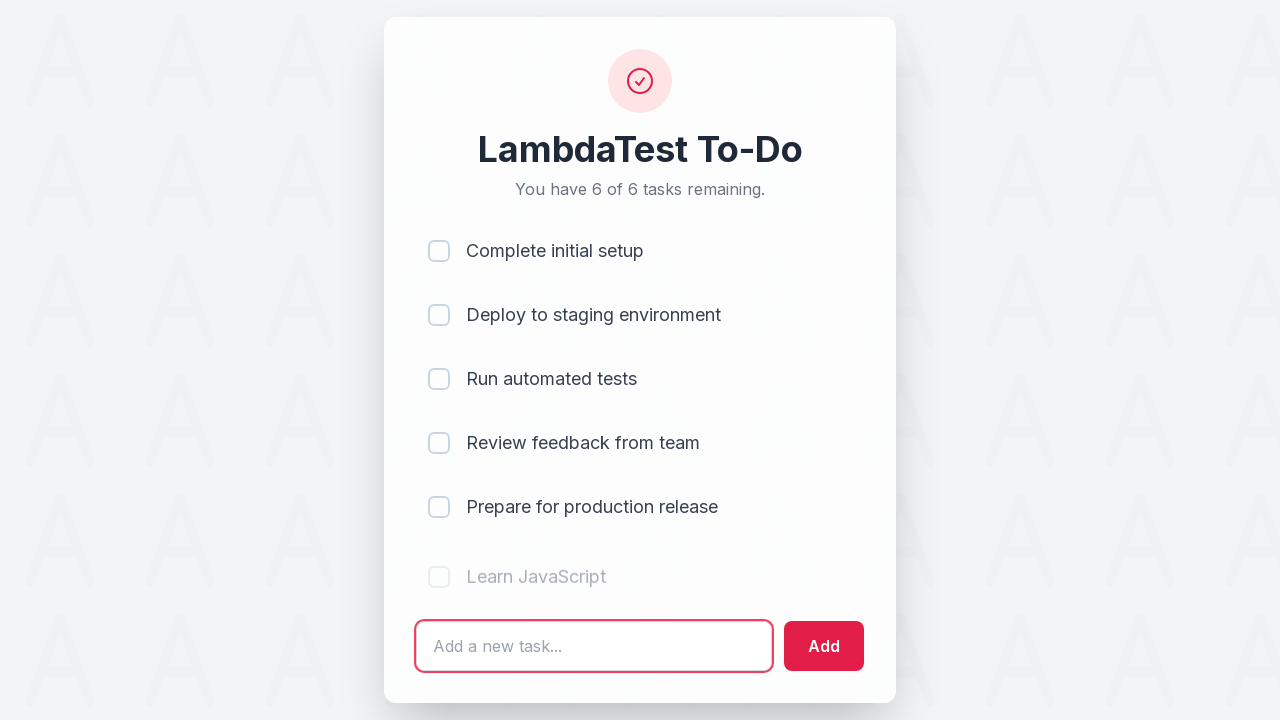

Verified that the new todo item was added to the list
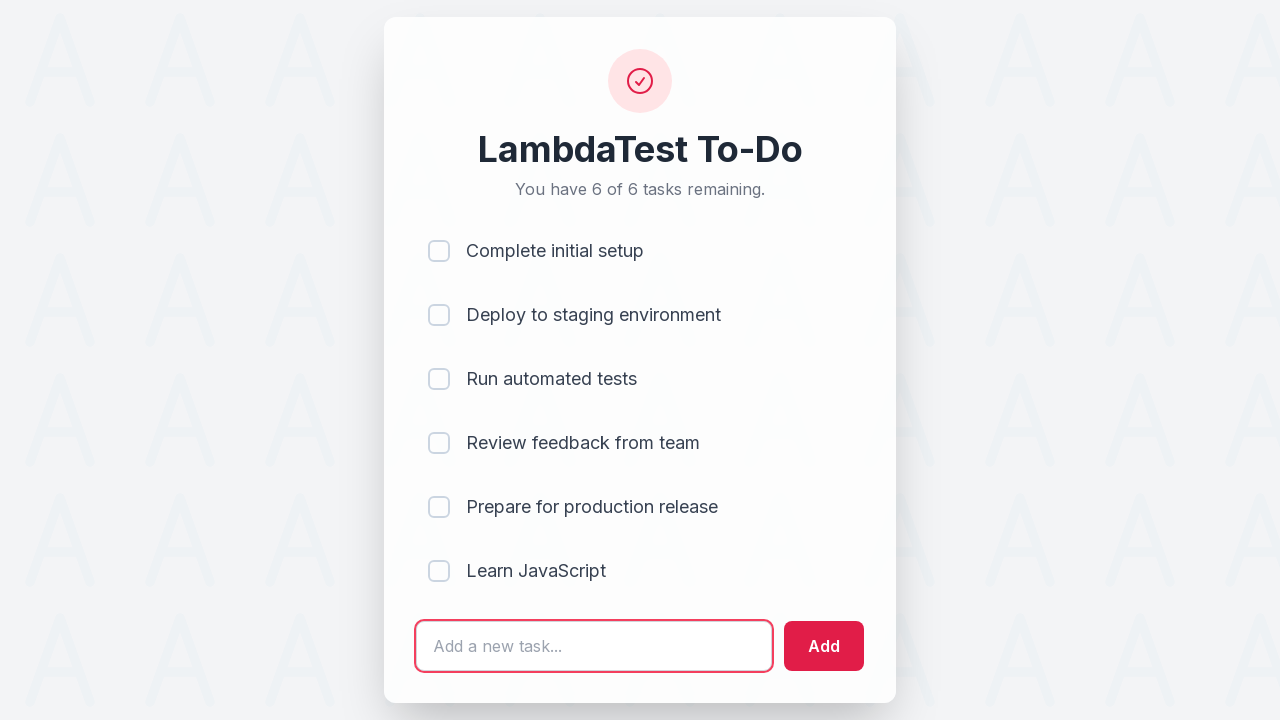

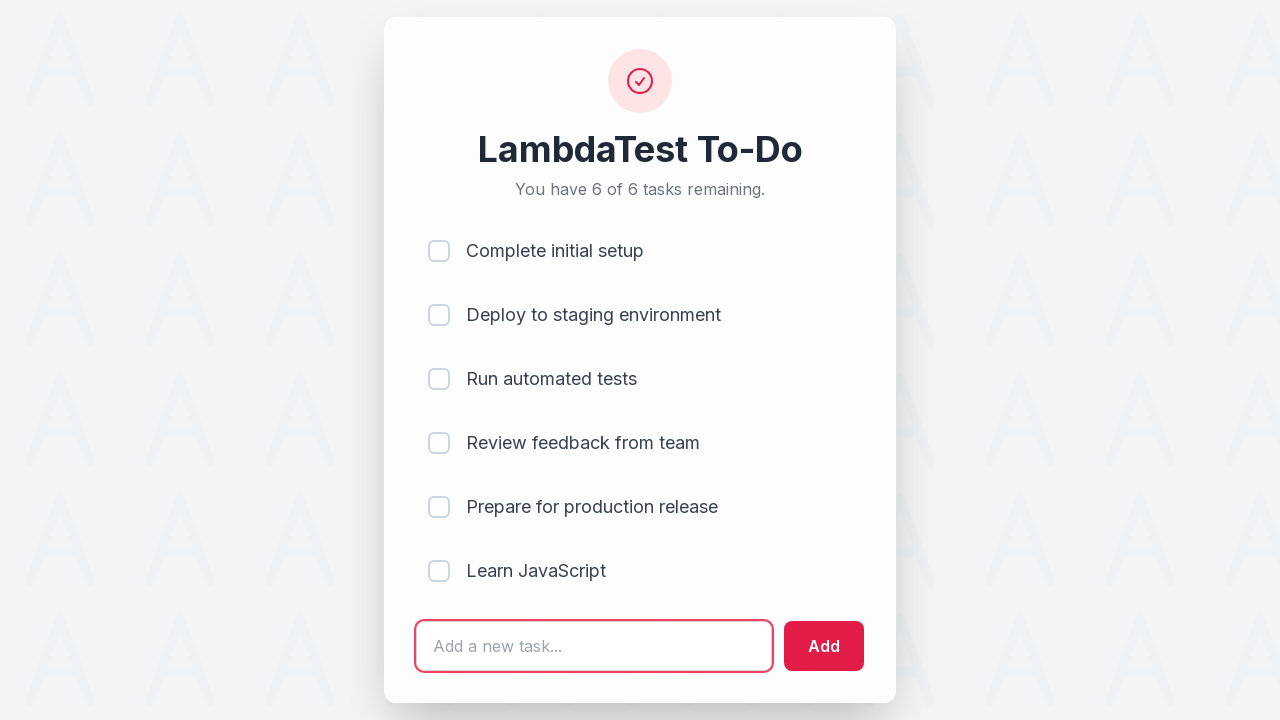